Tests a math quiz page by reading two numbers, calculating their sum, selecting the answer from a dropdown, and submitting the form

Starting URL: https://suninjuly.github.io/selects1.html

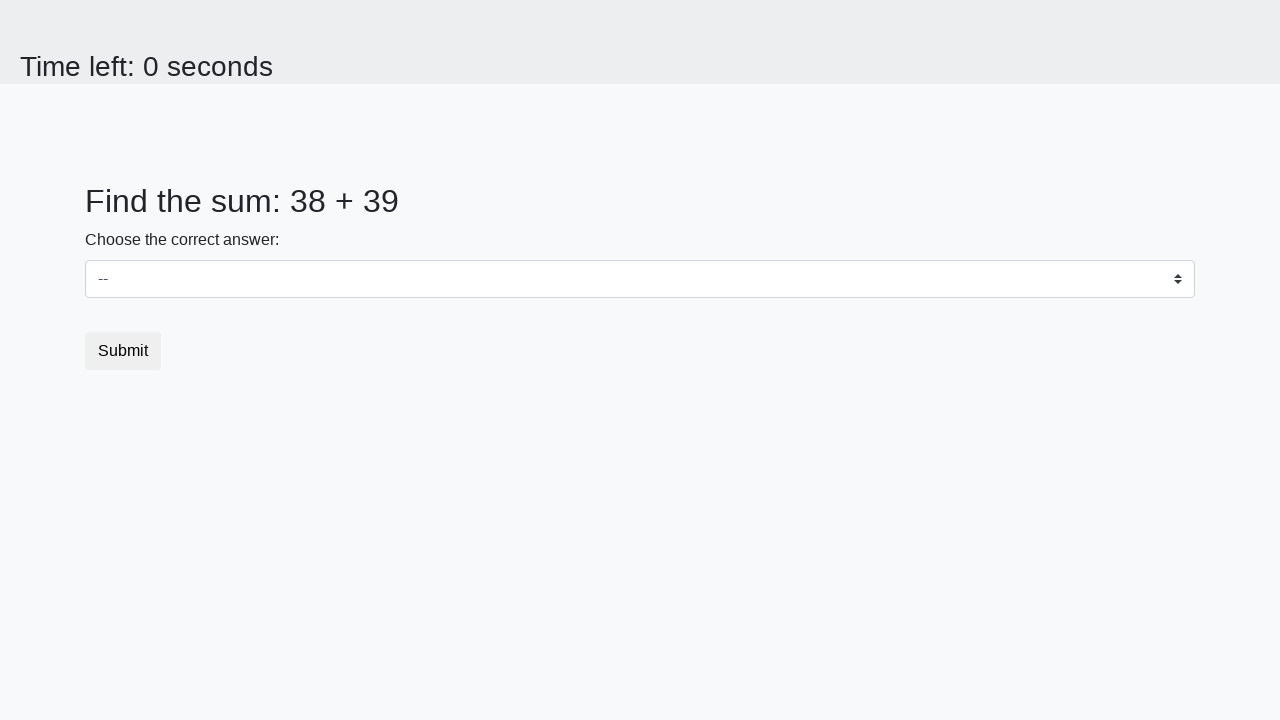

Retrieved first number from page
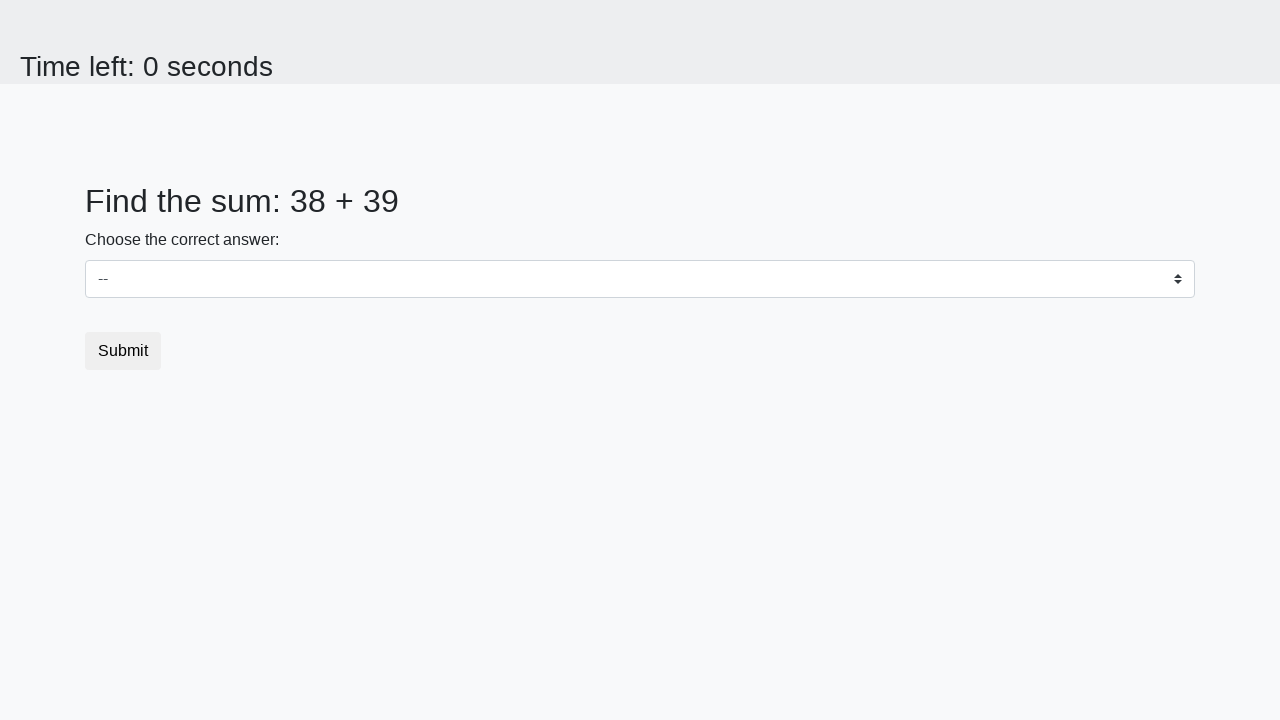

Retrieved second number from page
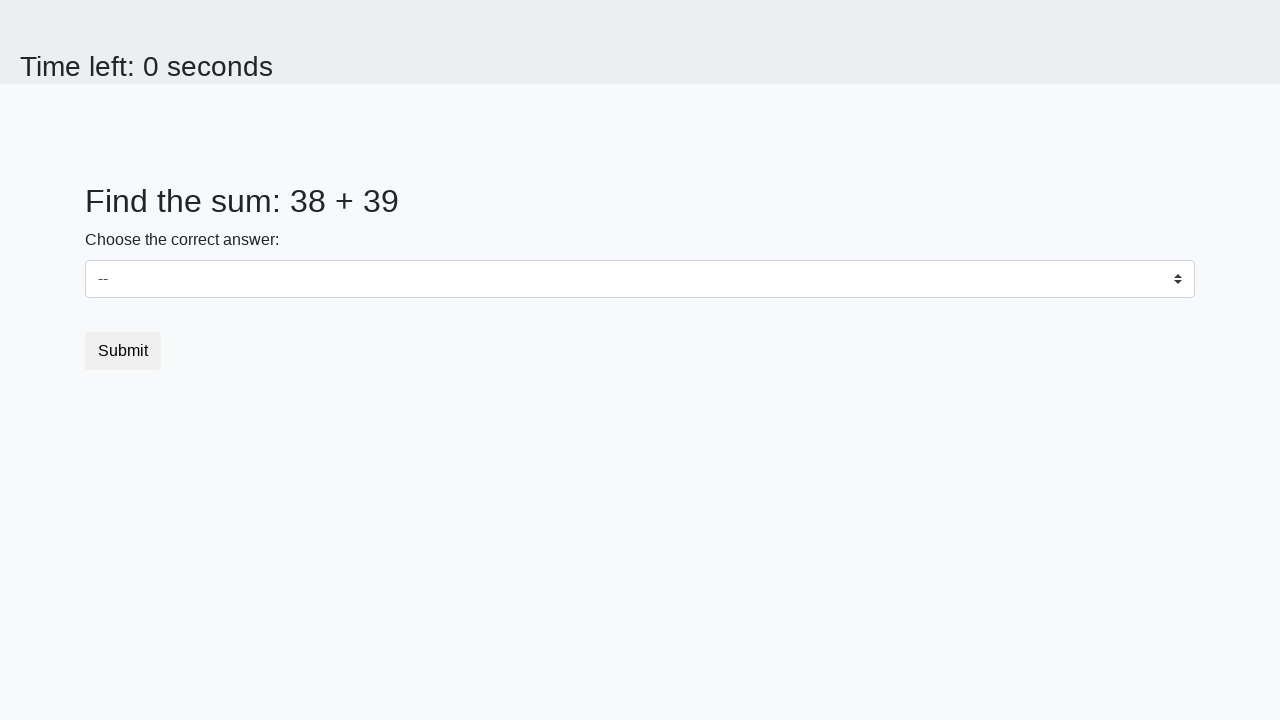

Calculated sum: 38 + 39 = 77
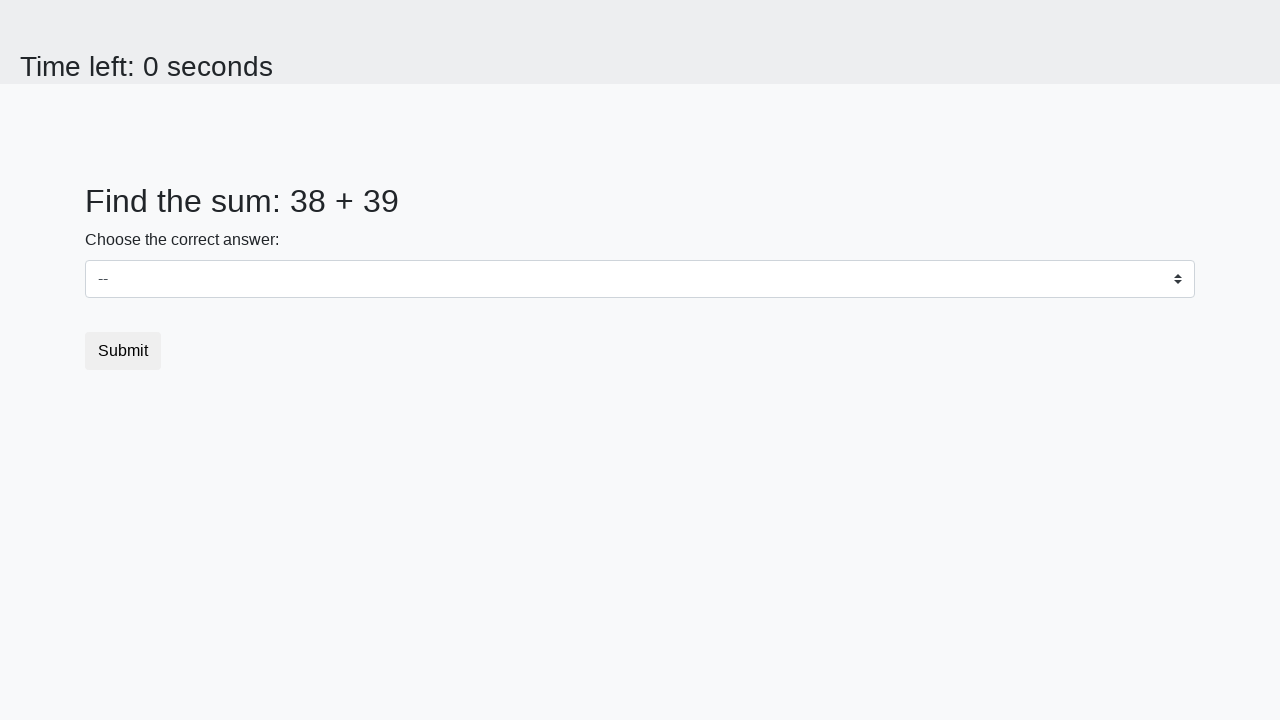

Selected answer '77' from dropdown on .custom-select
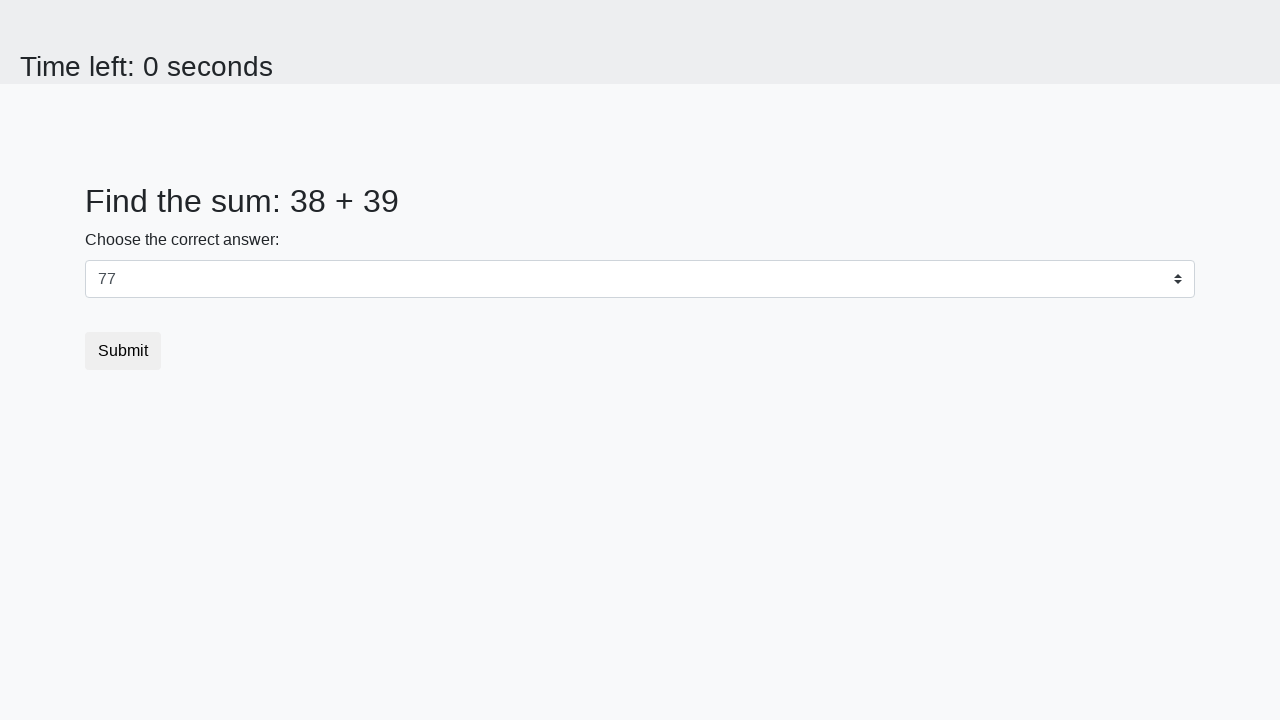

Clicked submit button to complete quiz at (123, 351) on button.btn
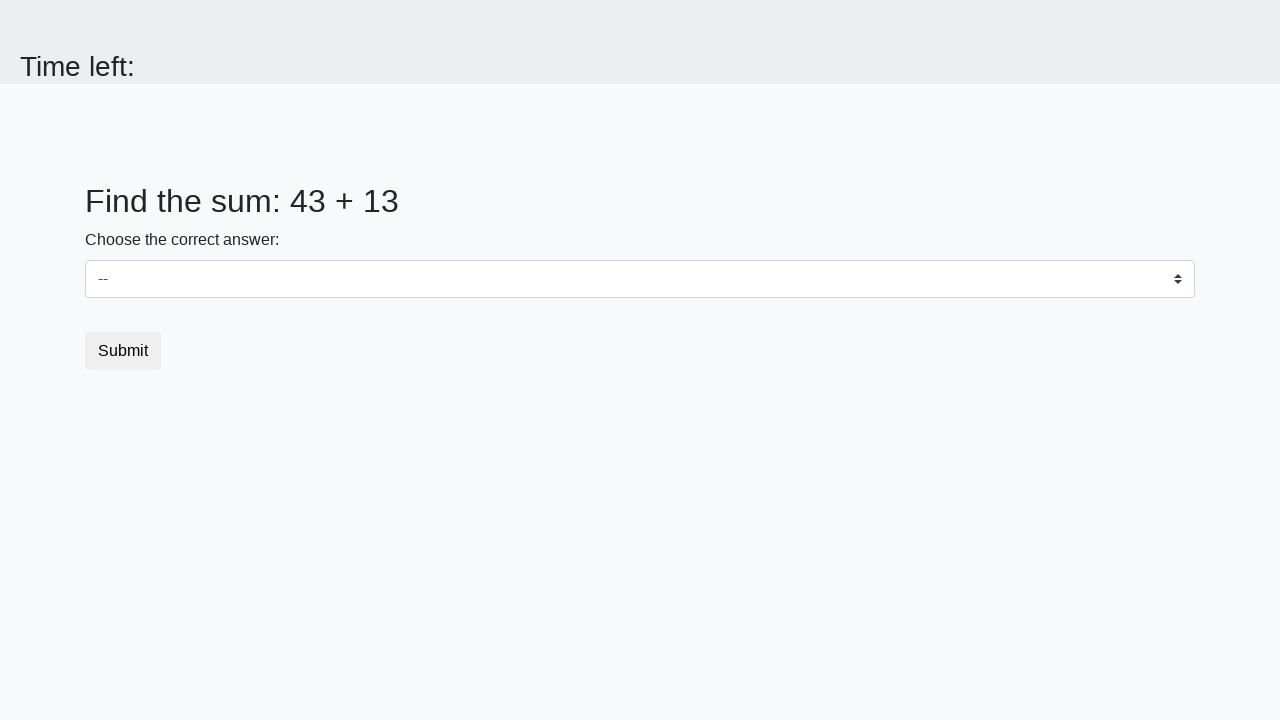

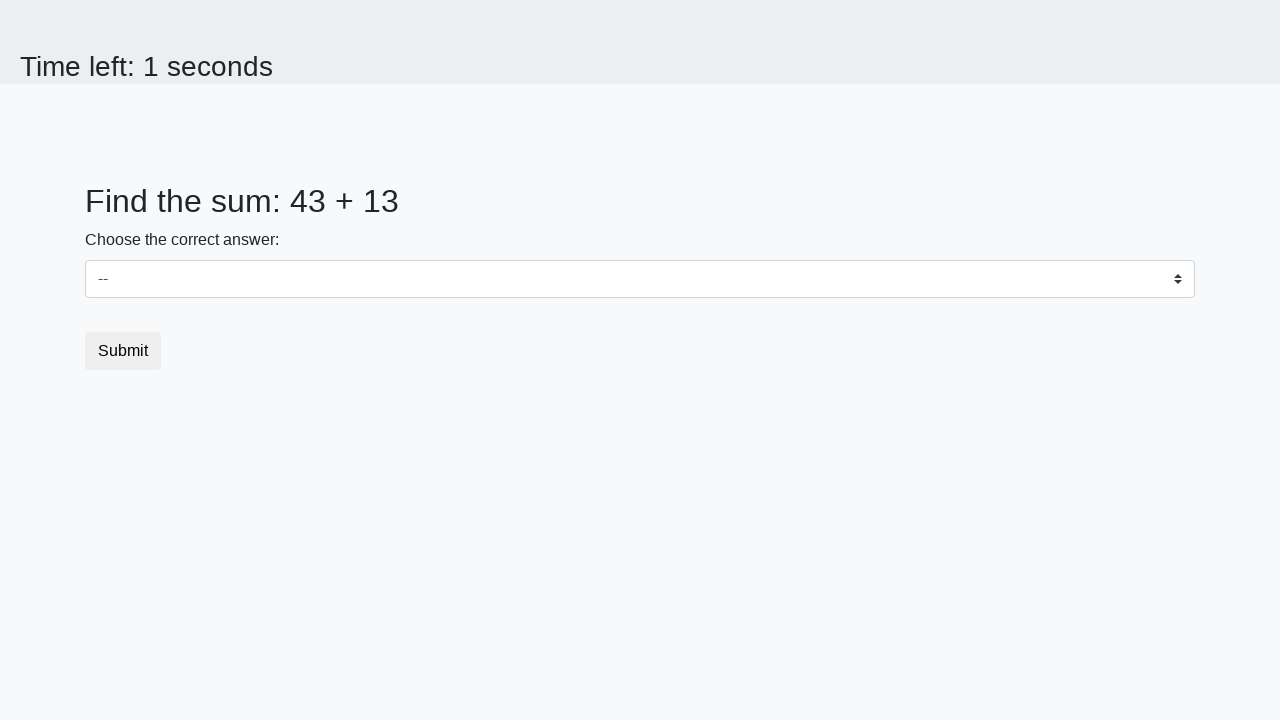